Tests iframe switching and multi-tab functionality by navigating to a practice page, switching into an iframe to click a link, then opening multiple links from a table in new browser tabs using keyboard shortcuts.

Starting URL: https://rahulshettyacademy.com/AutomationPractice/

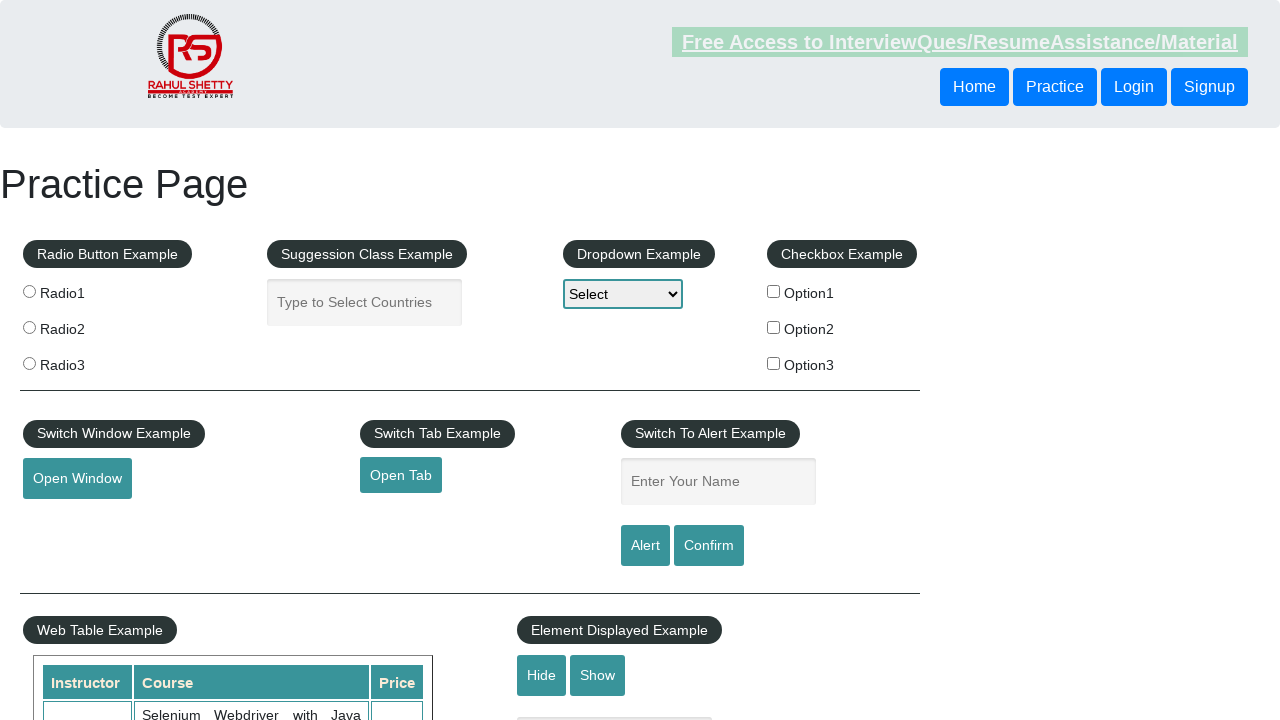

Located courses iframe
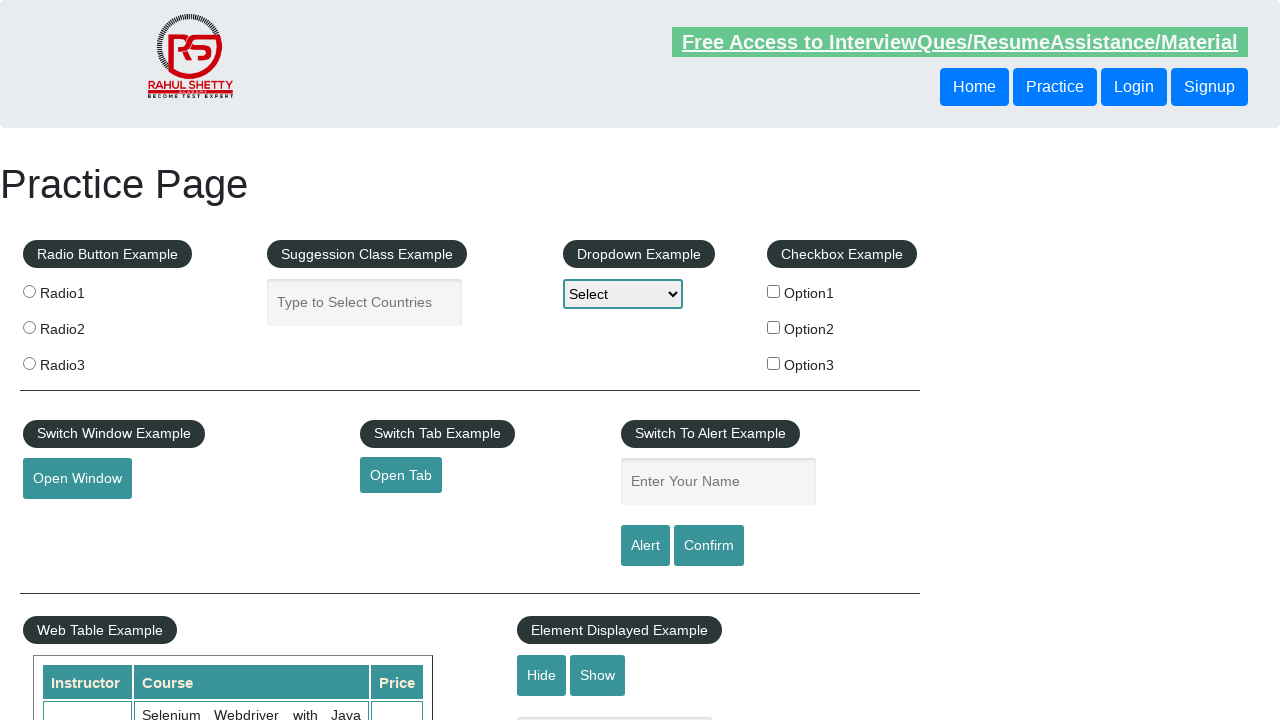

Clicked Courses link within iframe at (172, 360) on #courses-iframe >> internal:control=enter-frame >> xpath=(//a[normalize-space()=
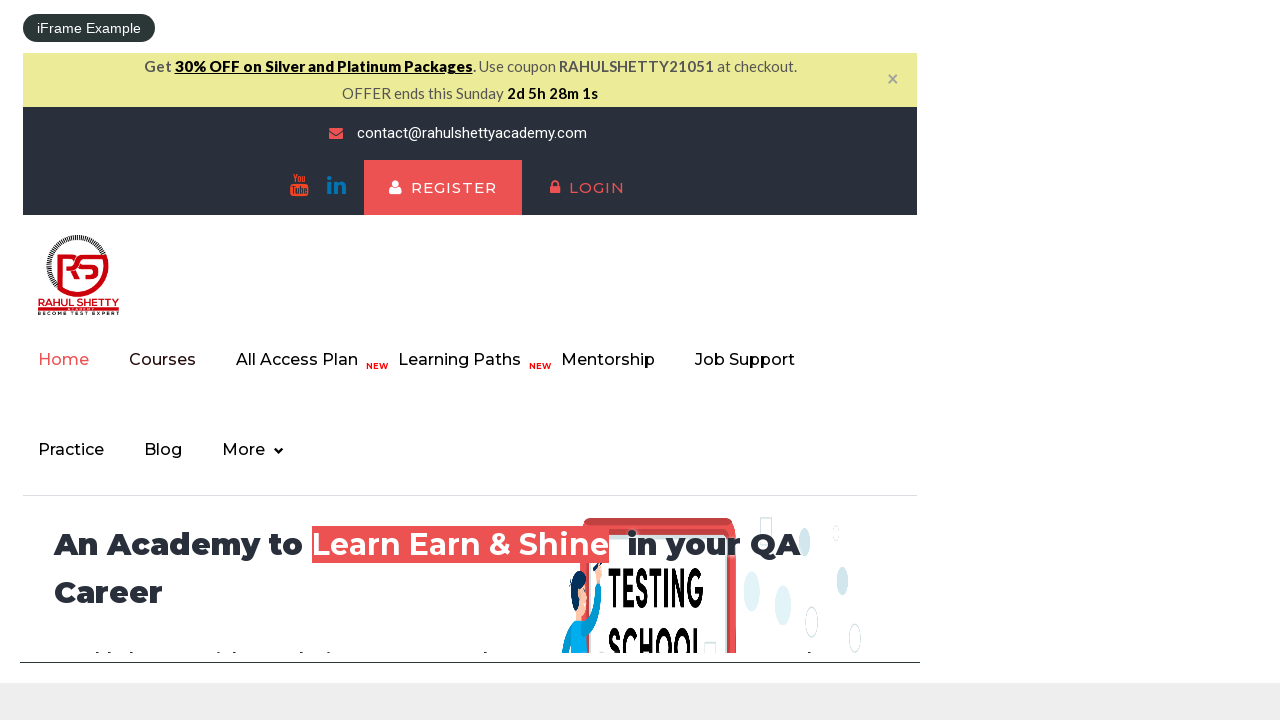

Located all links in table's first column
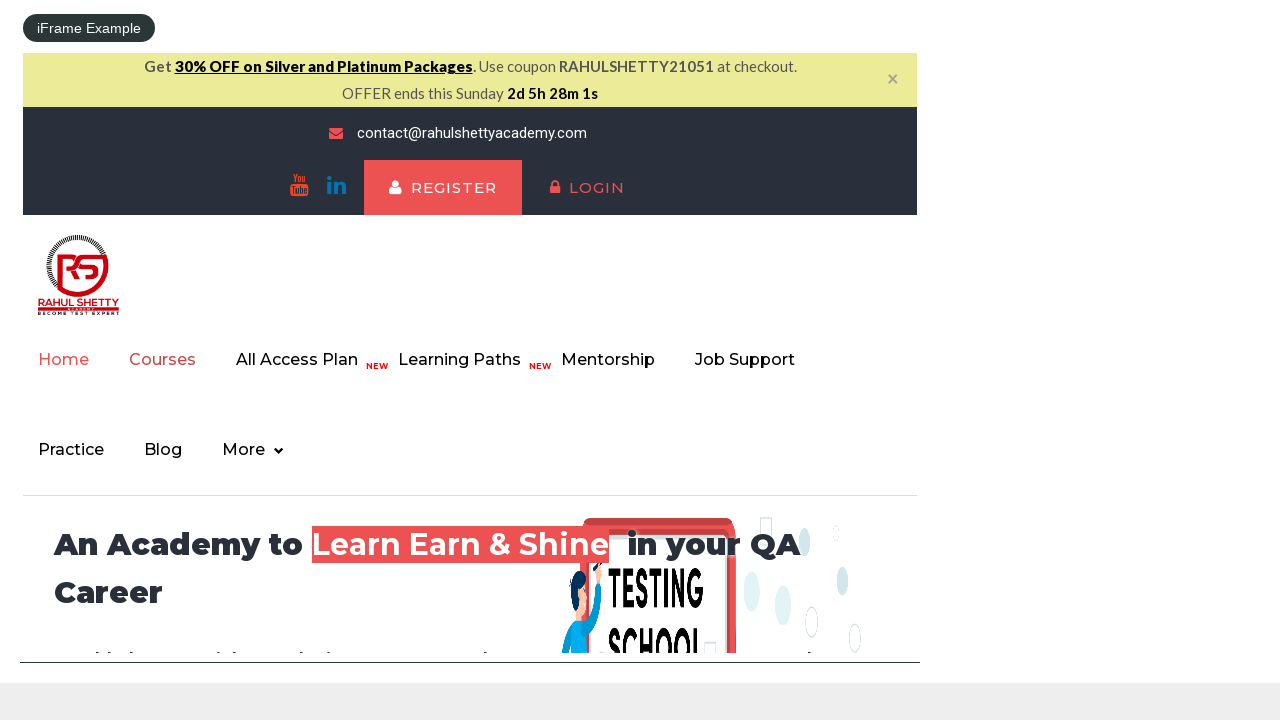

Found 5 links in table
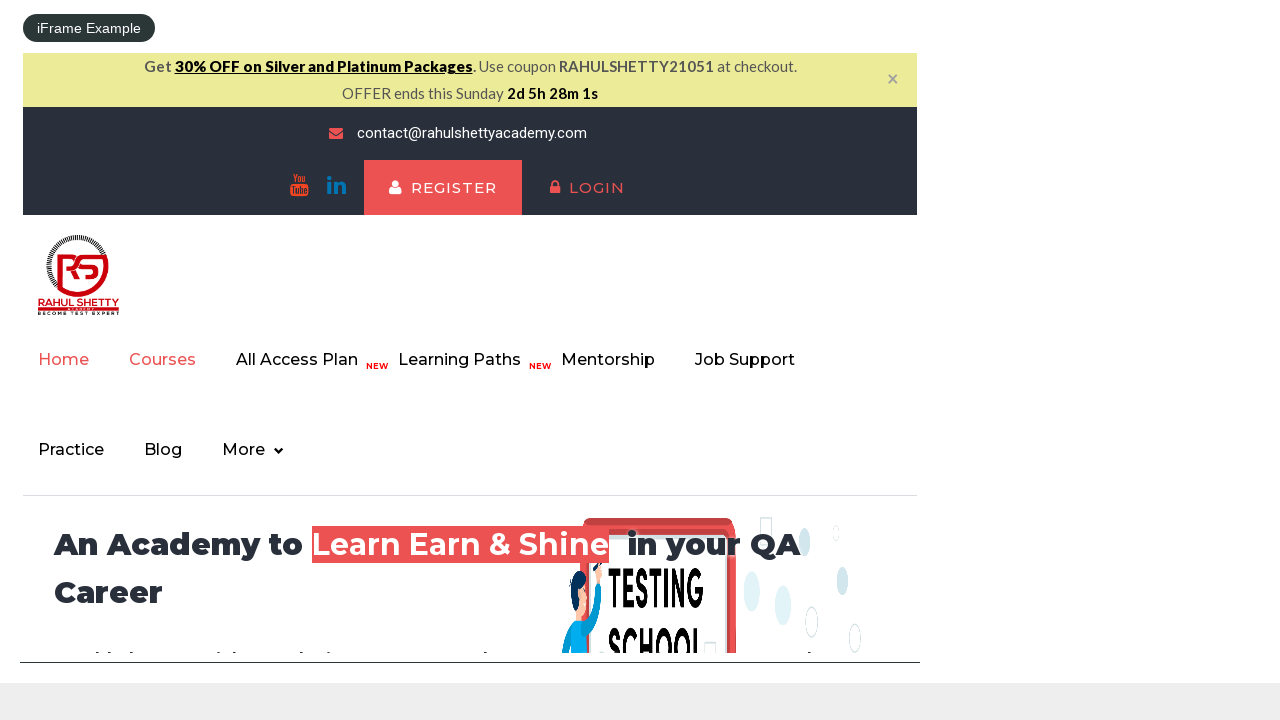

Opened link 1 in new tab using Ctrl+Click at (68, 520) on xpath=//table/tbody/tr/td[1]/ul//a >> nth=1
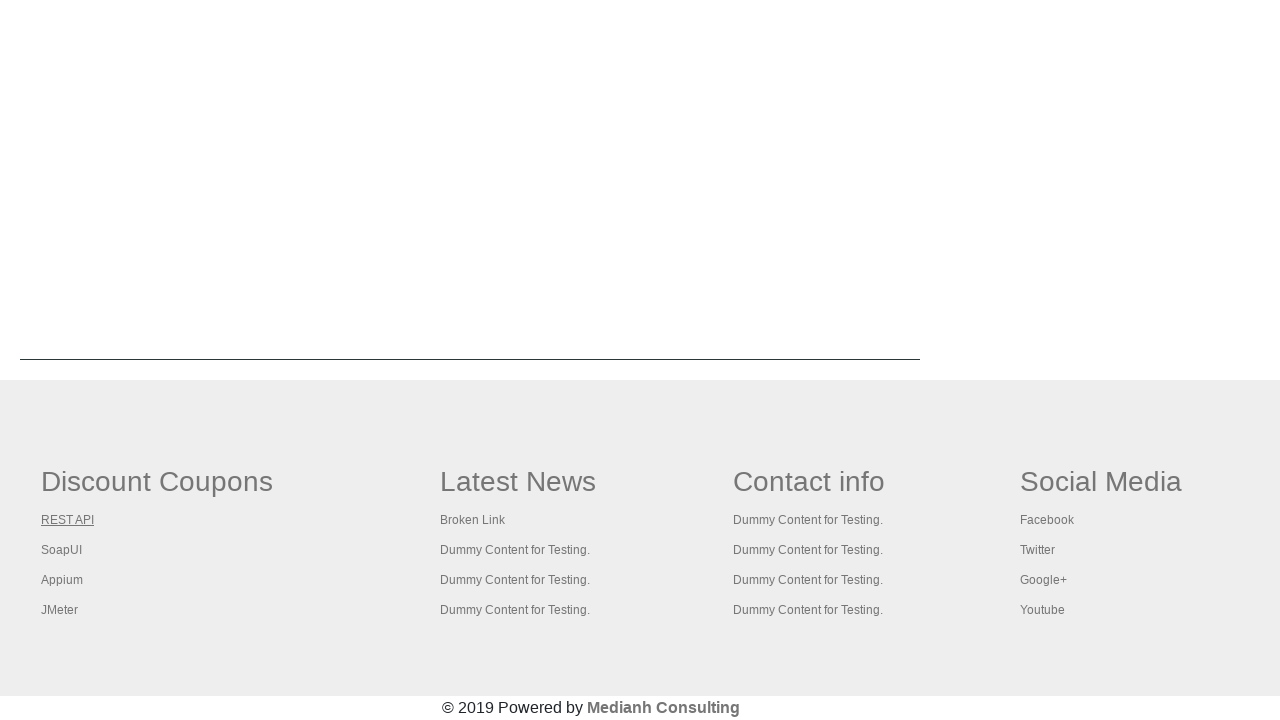

Opened link 2 in new tab using Ctrl+Click at (62, 550) on xpath=//table/tbody/tr/td[1]/ul//a >> nth=2
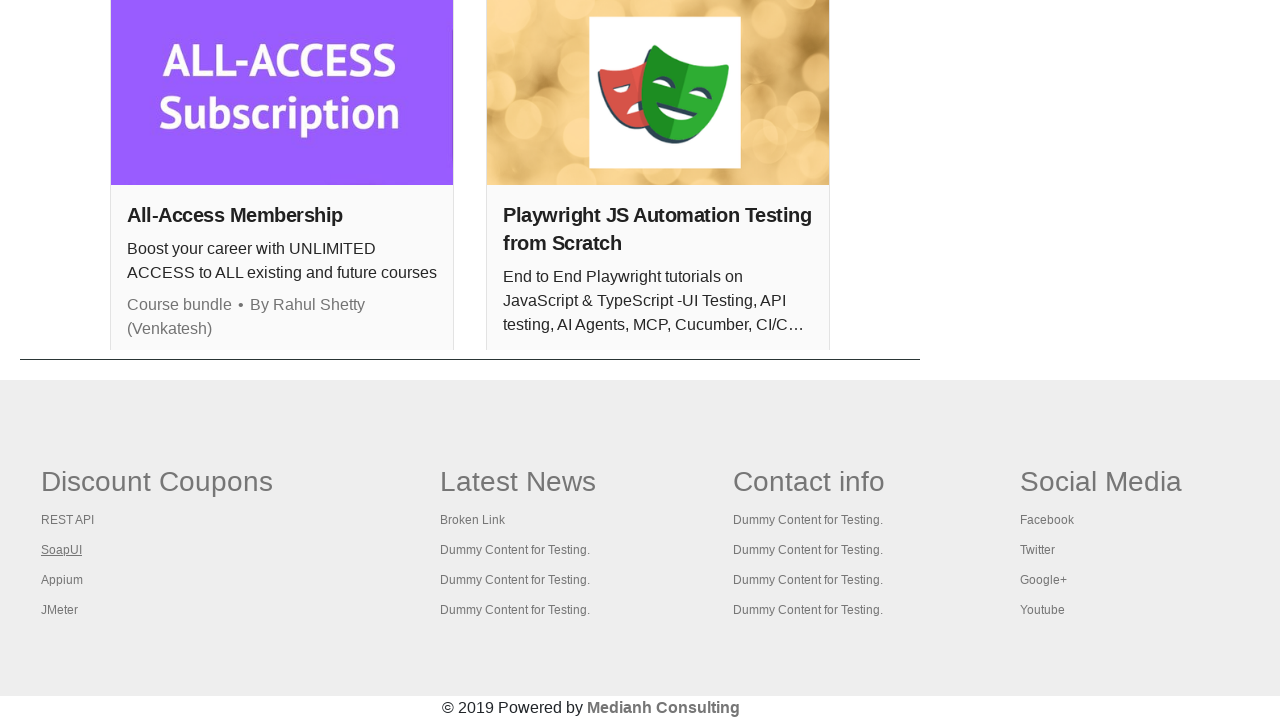

Opened link 3 in new tab using Ctrl+Click at (62, 580) on xpath=//table/tbody/tr/td[1]/ul//a >> nth=3
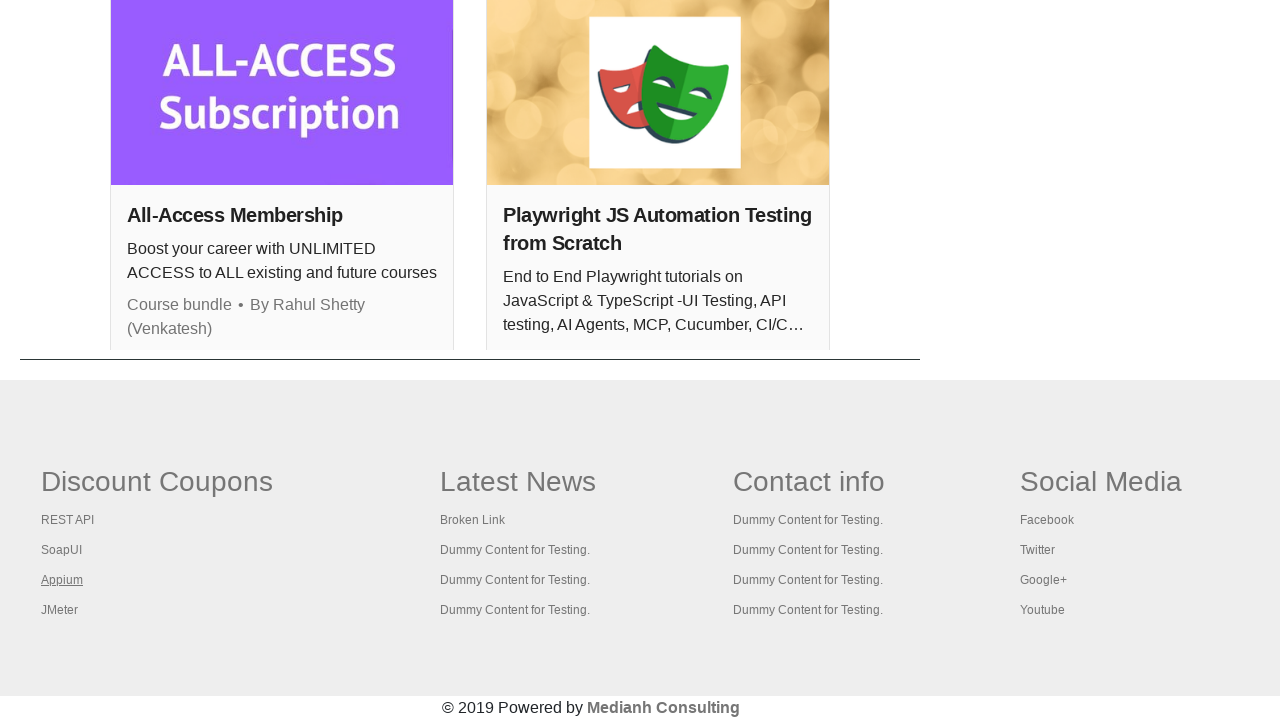

Opened link 4 in new tab using Ctrl+Click at (60, 610) on xpath=//table/tbody/tr/td[1]/ul//a >> nth=4
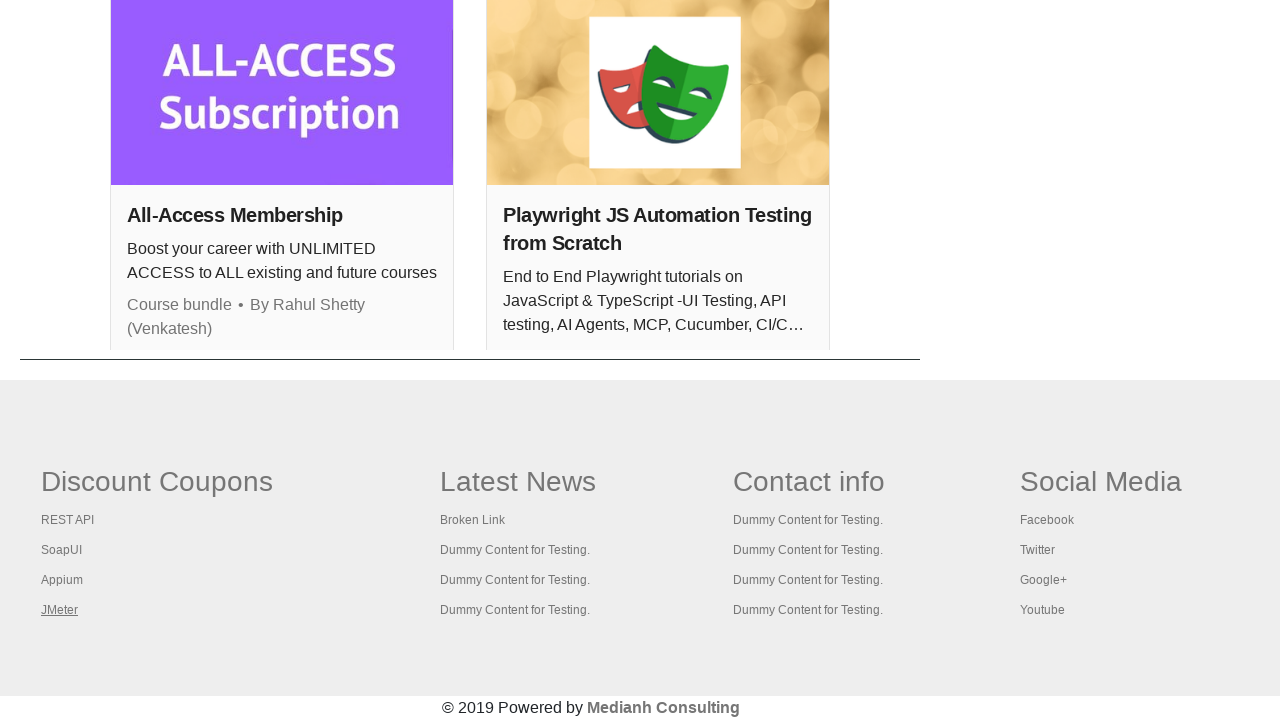

Waited 3 seconds for new tabs to open
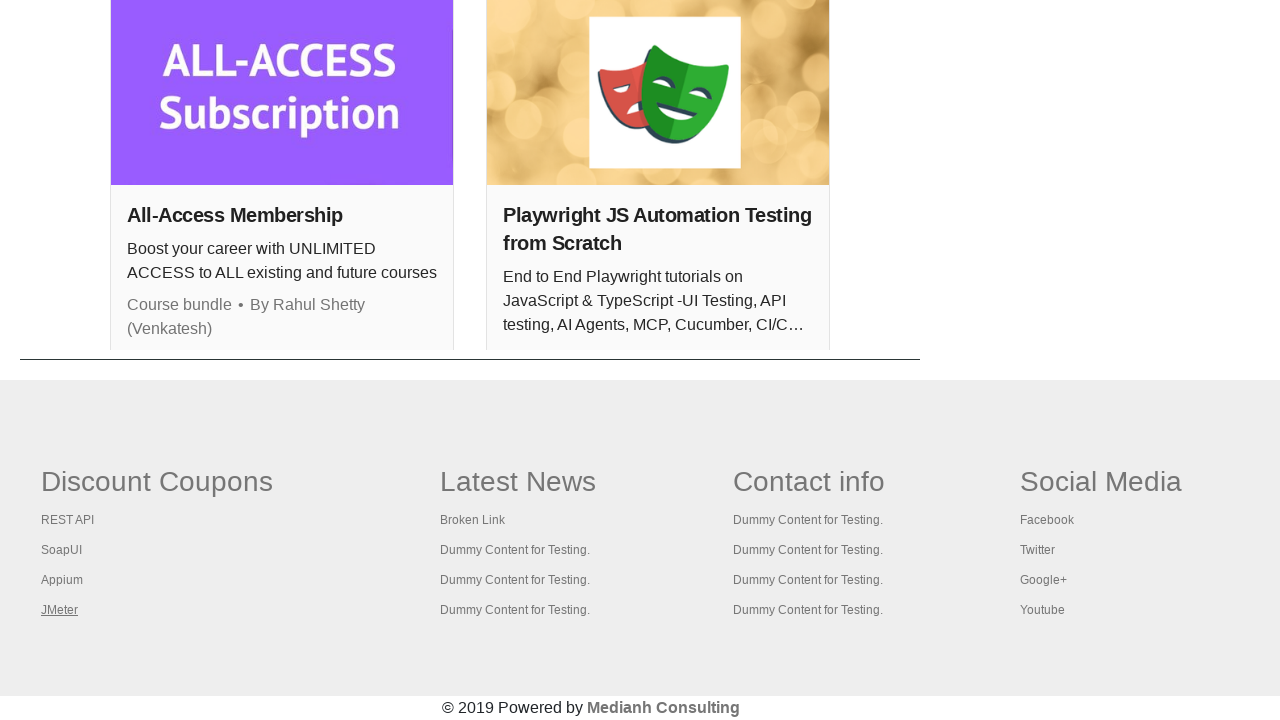

Retrieved 5 pages from browser context
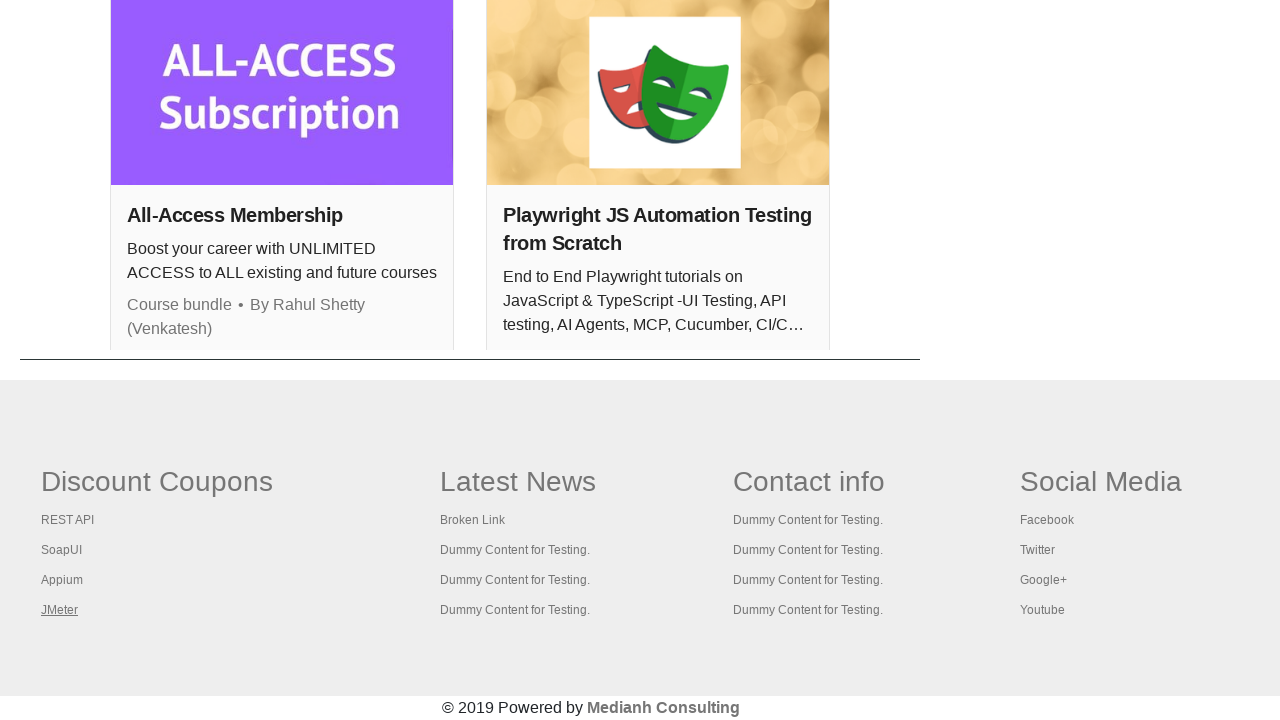

Accessed tab with title: Practice Page
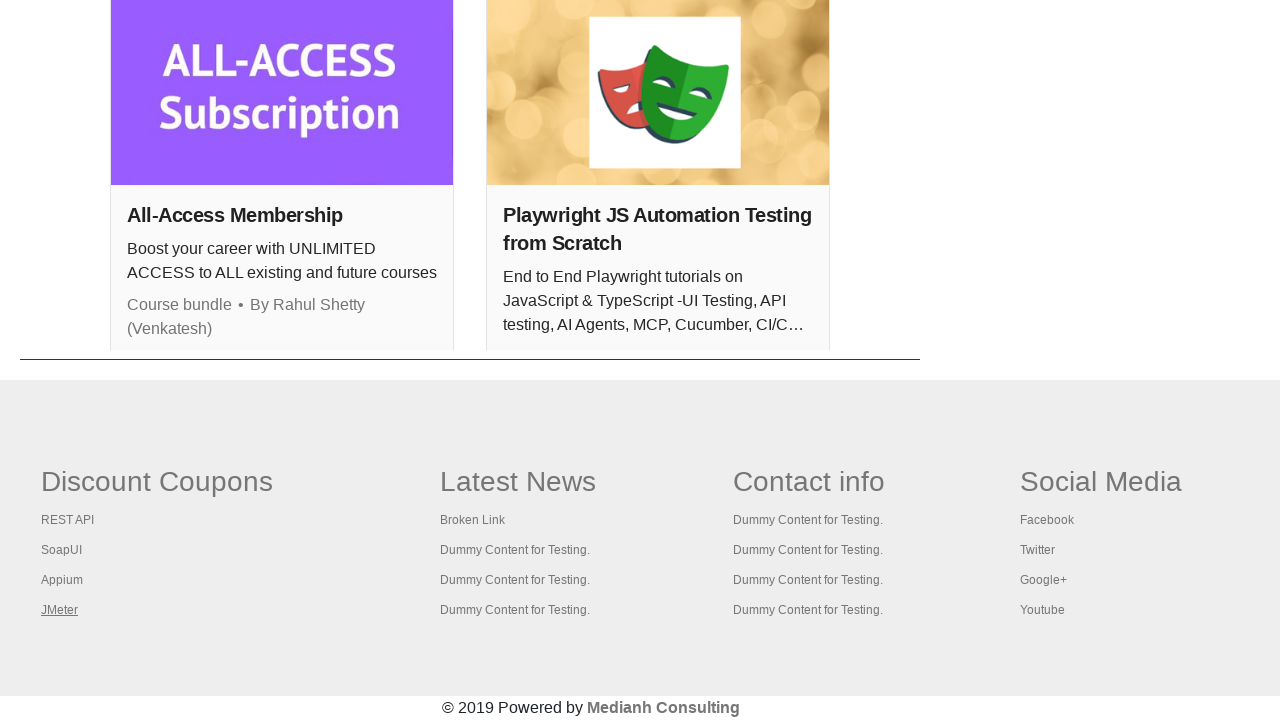

Accessed tab with title: REST API Tutorial
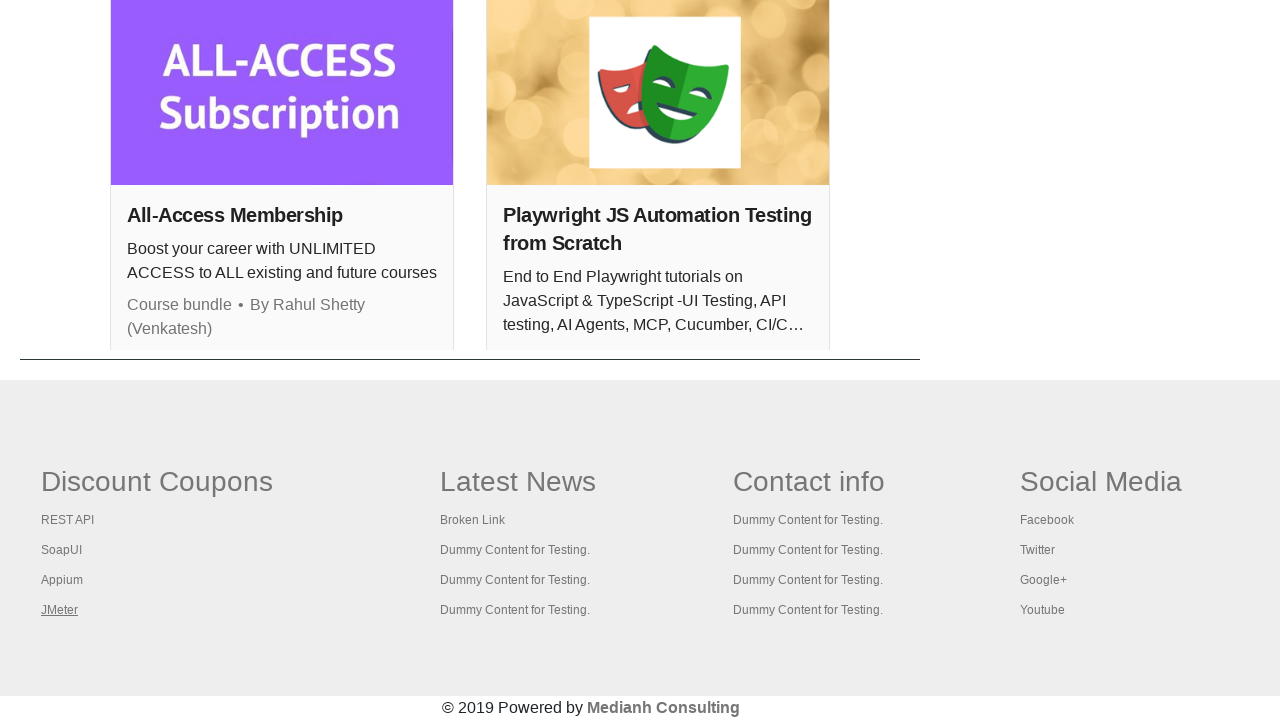

Accessed tab with title: The World’s Most Popular API Testing Tool | SoapUI
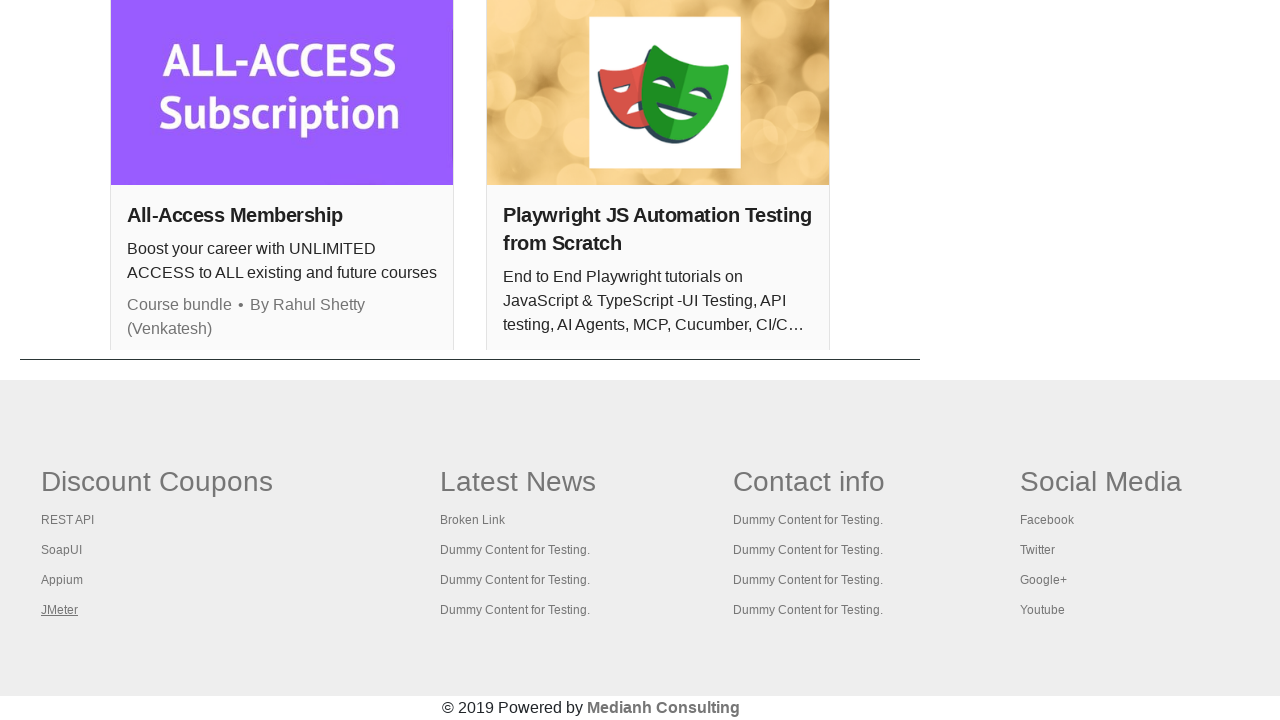

Accessed tab with title: Appium tutorial for Mobile Apps testing | RahulShetty Academy | Rahul
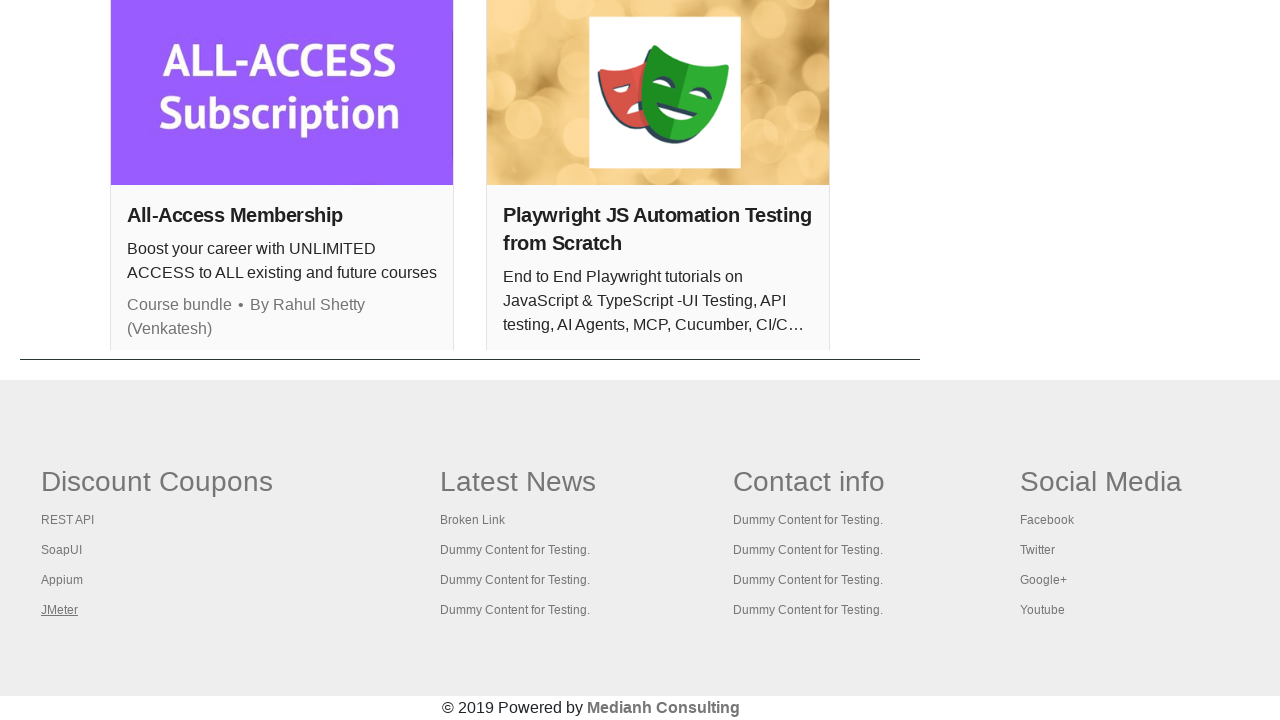

Accessed tab with title: Apache JMeter - Apache JMeter™
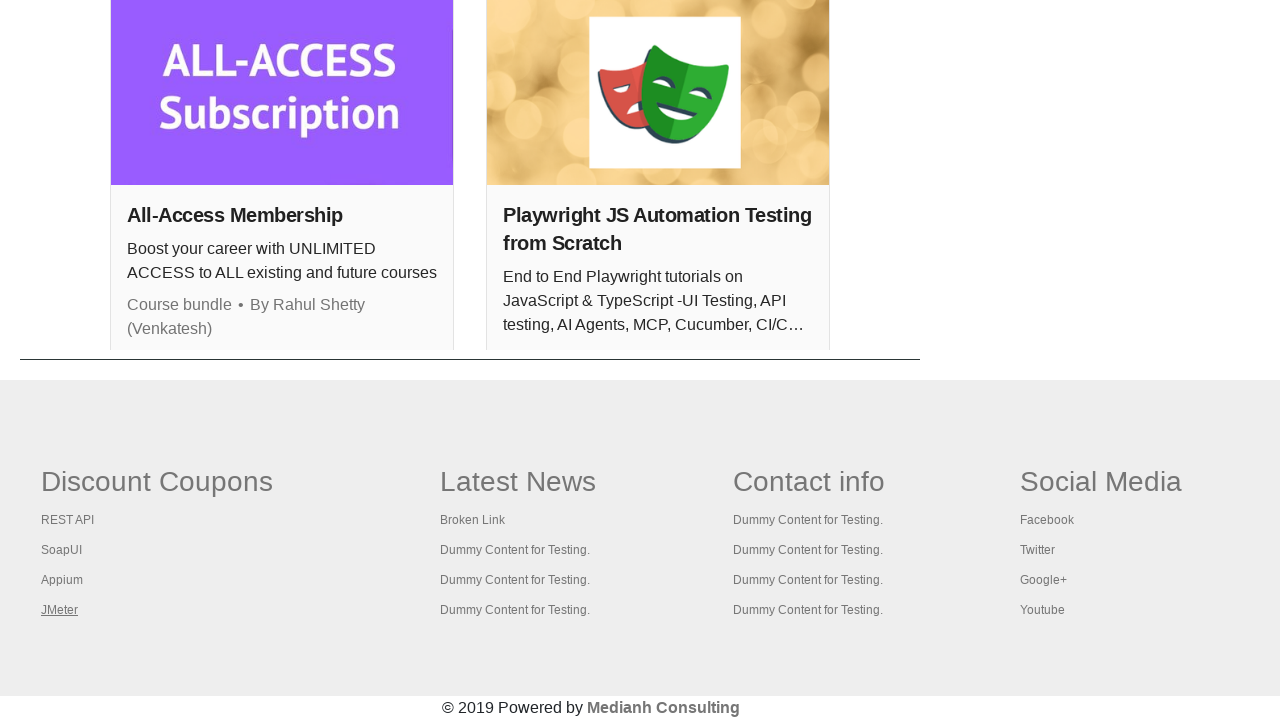

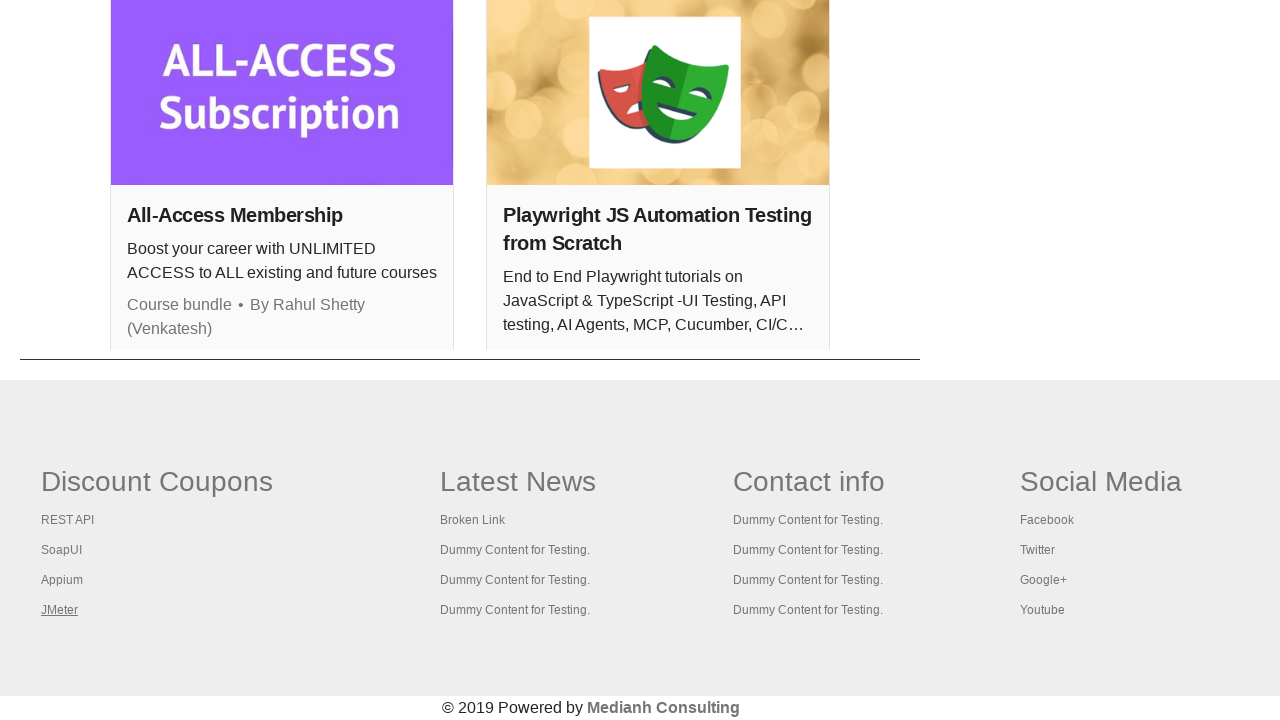